Tests AJAX functionality by clicking a button and waiting for dynamically loaded content including an h1 element and delayed h3 text to appear on the page.

Starting URL: https://v1.training-support.net/selenium/ajax

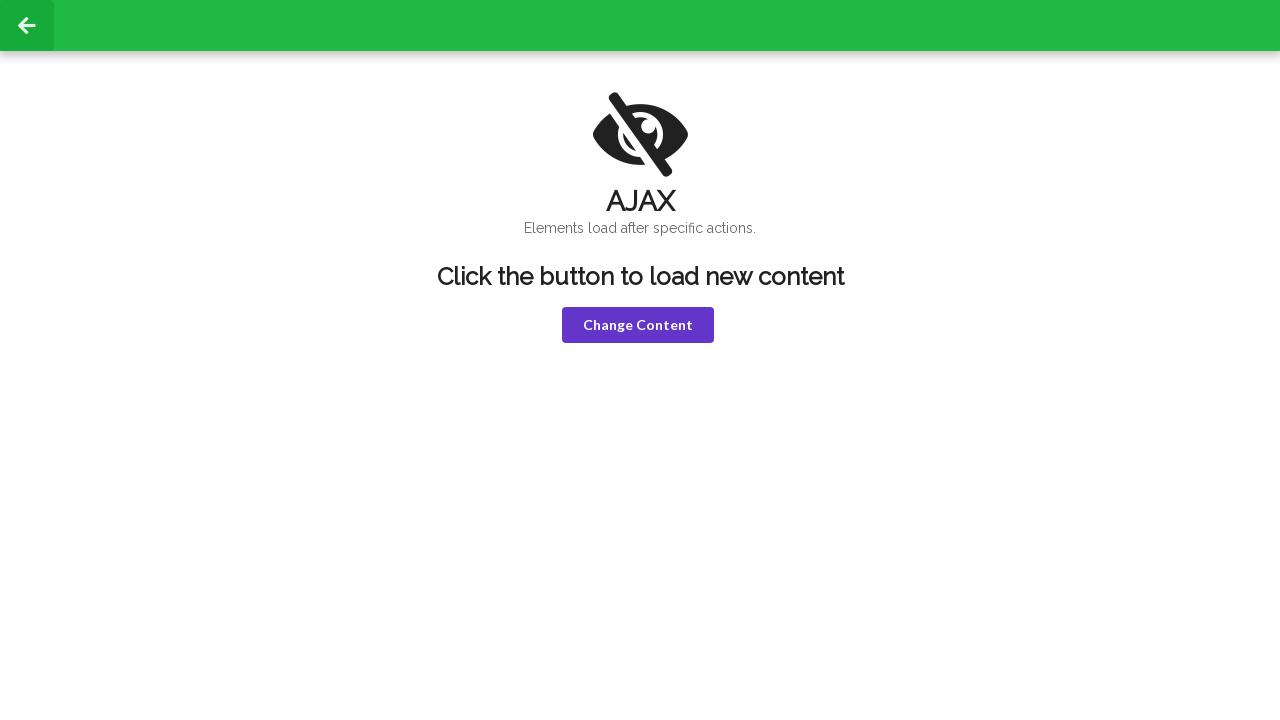

Clicked the violet button to trigger AJAX content loading at (638, 325) on button.violet
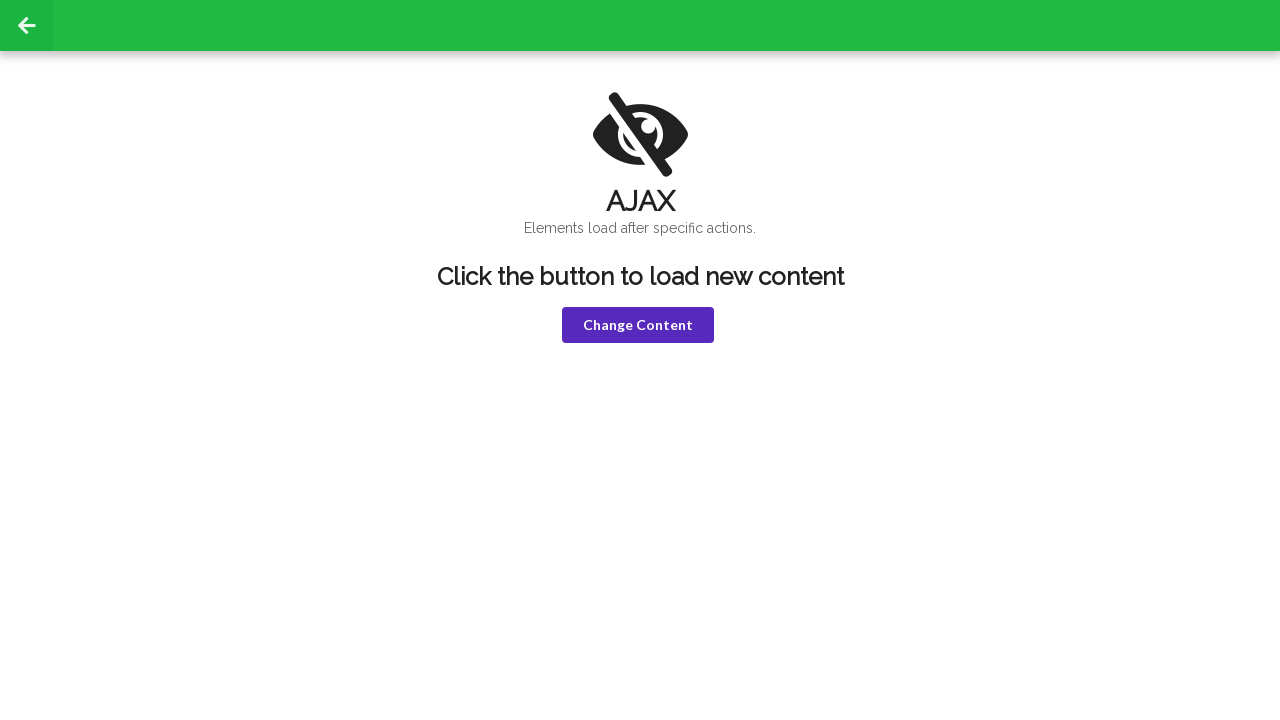

Waited for h1 element to appear
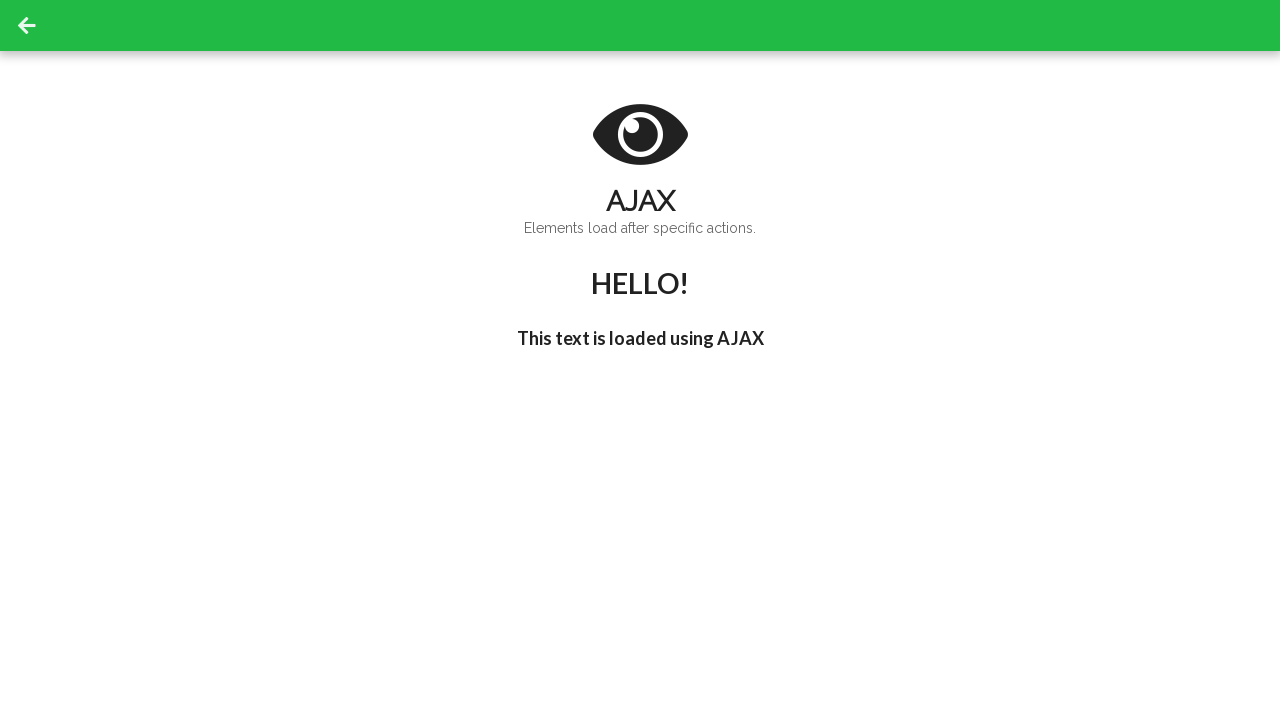

Retrieved h1 text content: 'HELLO!'
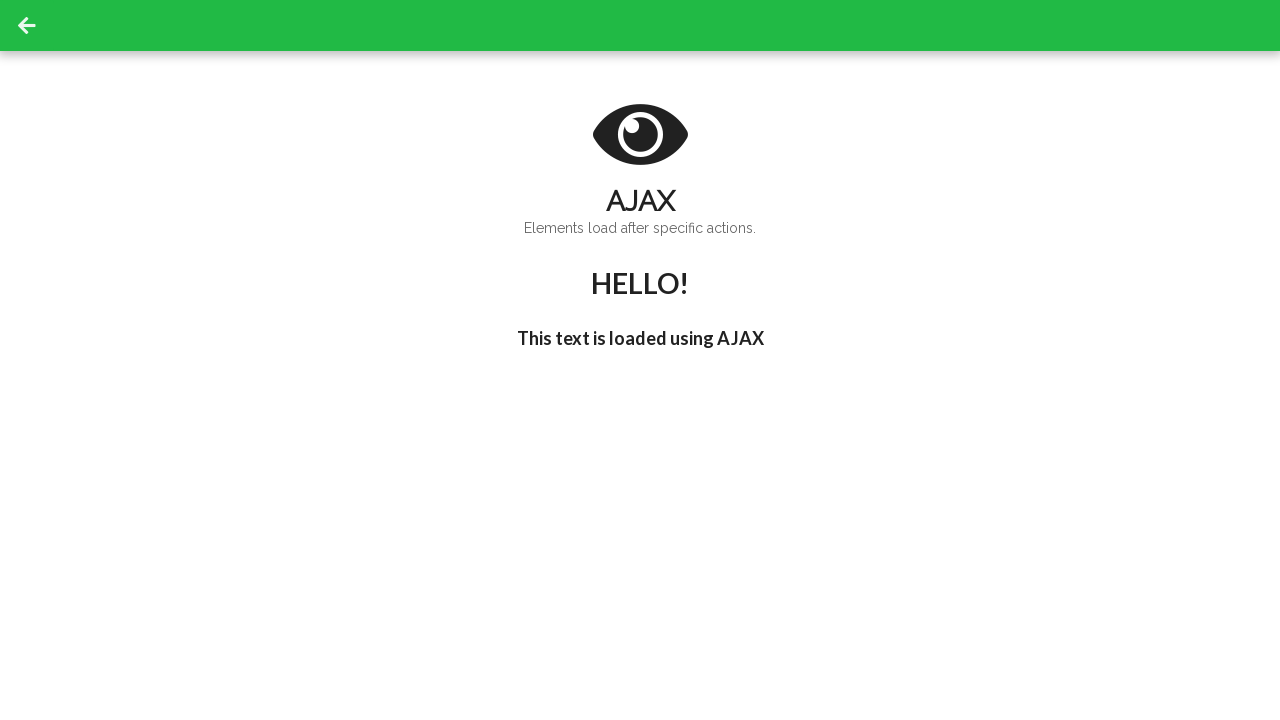

Waited for delayed h3 text to contain 'I'm late!'
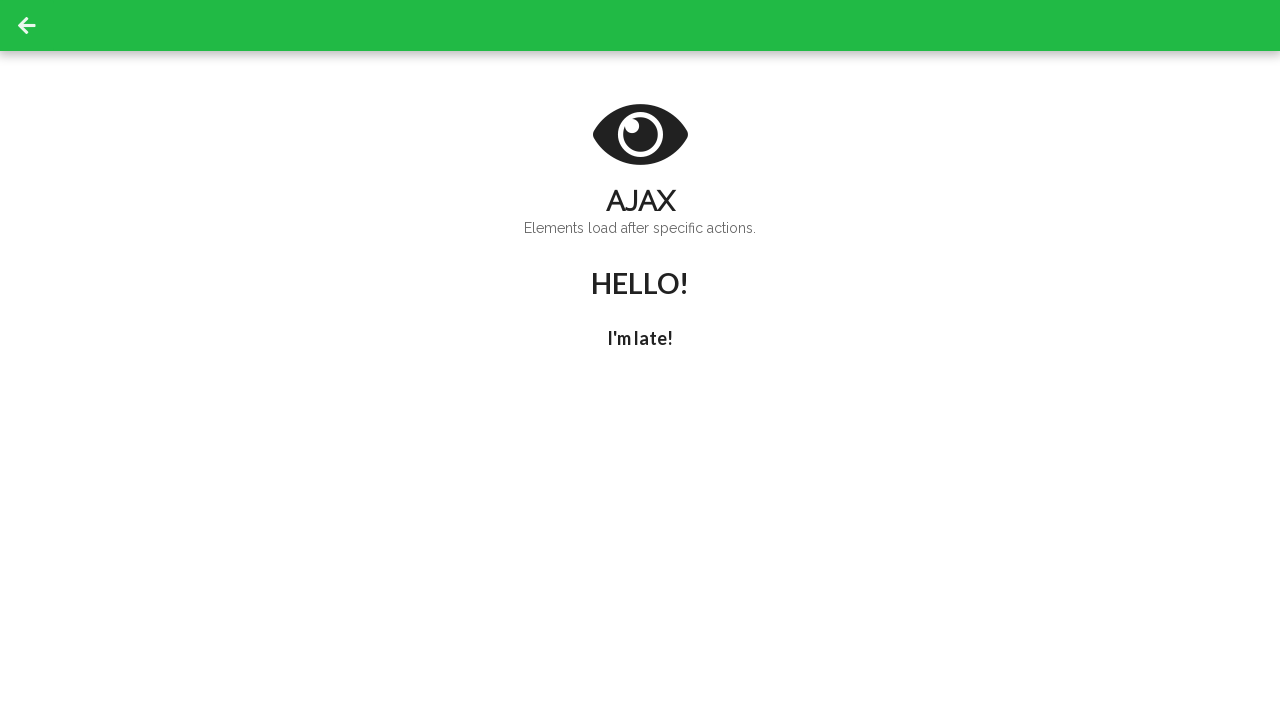

Retrieved h3 text content: 'I'm late!'
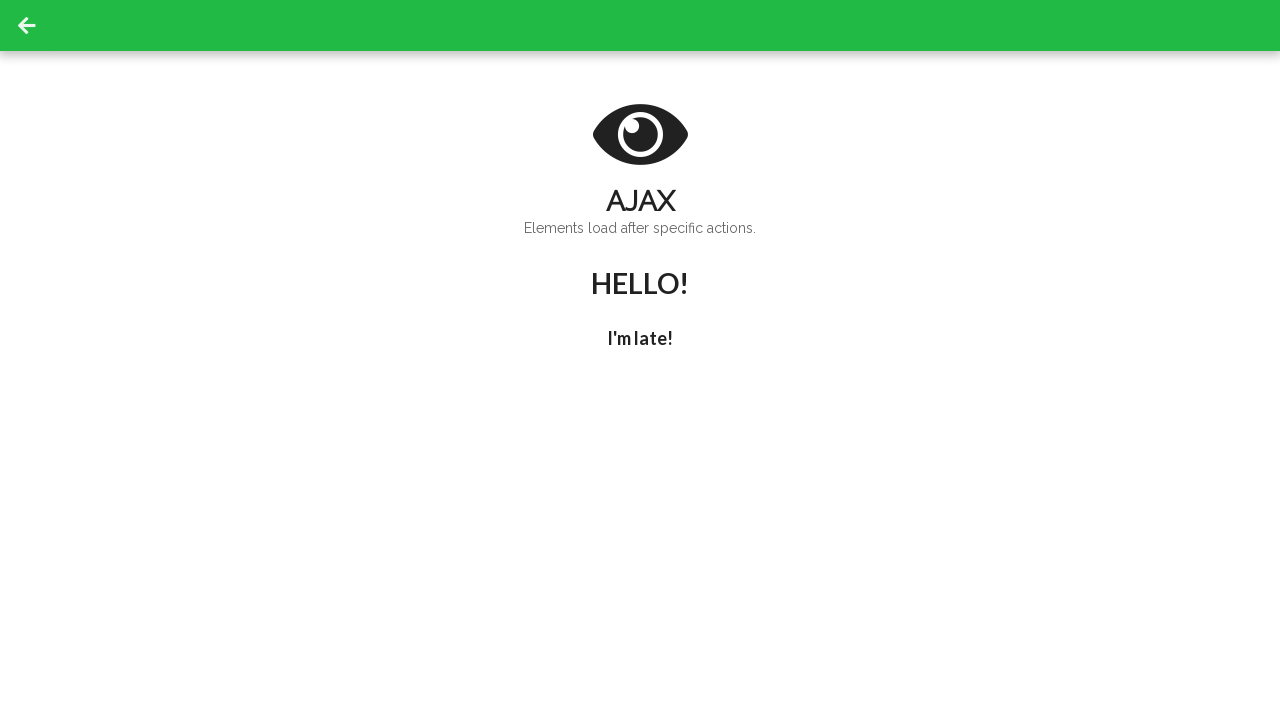

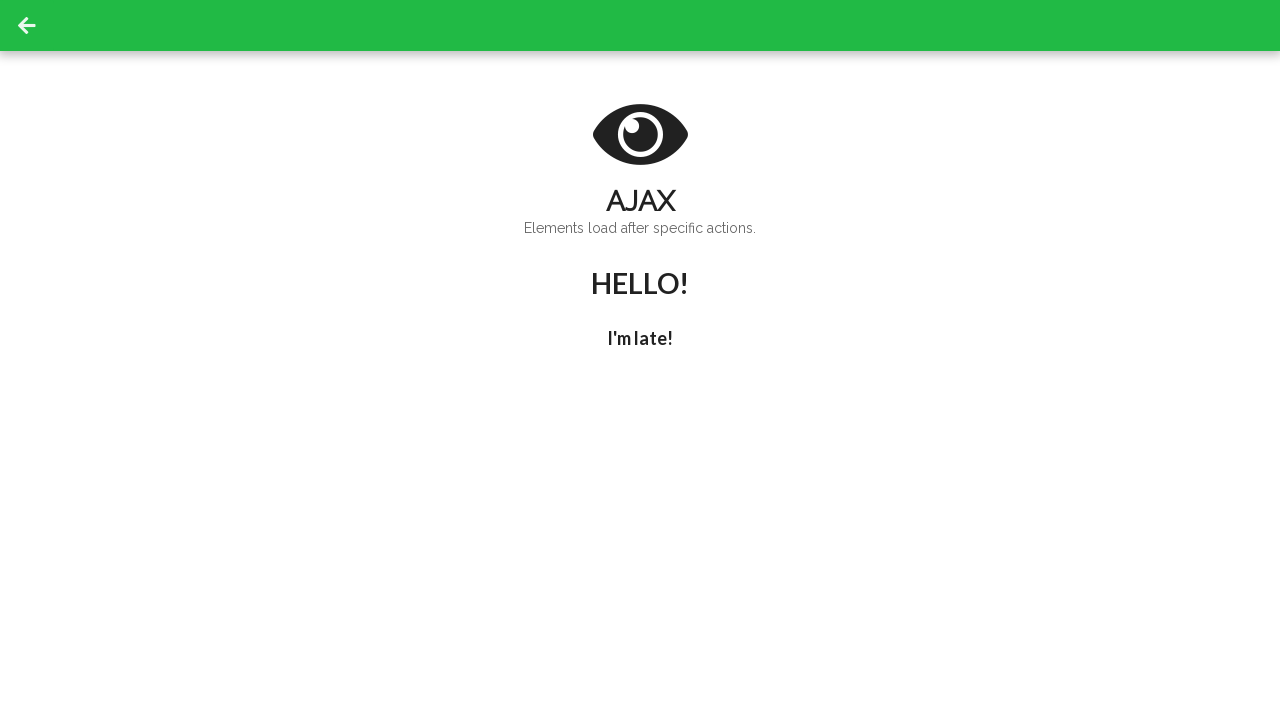